Tests navigation to the Quiz Test page by clicking the "Pick Your Styles Quiz" link and verifying the URL changes correctly

Starting URL: https://dream-home-server-umber.vercel.app

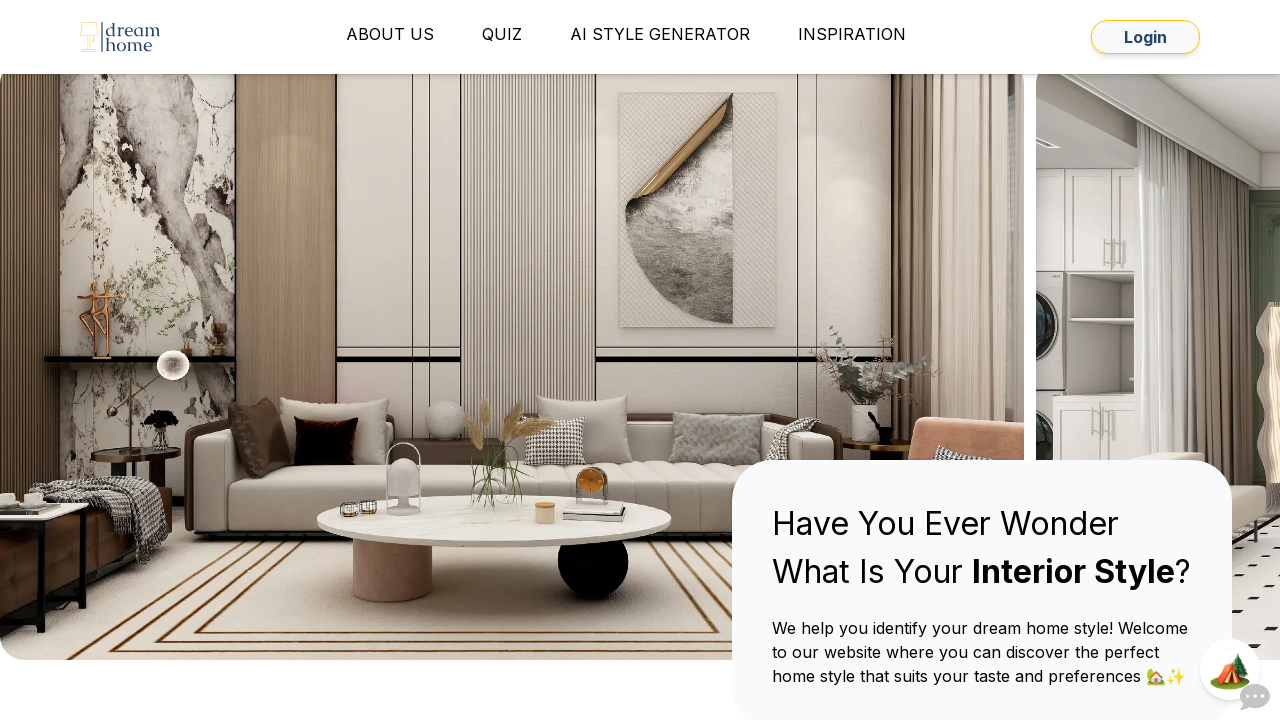

Waited for 'Pick Your Styles Quiz' link to be visible
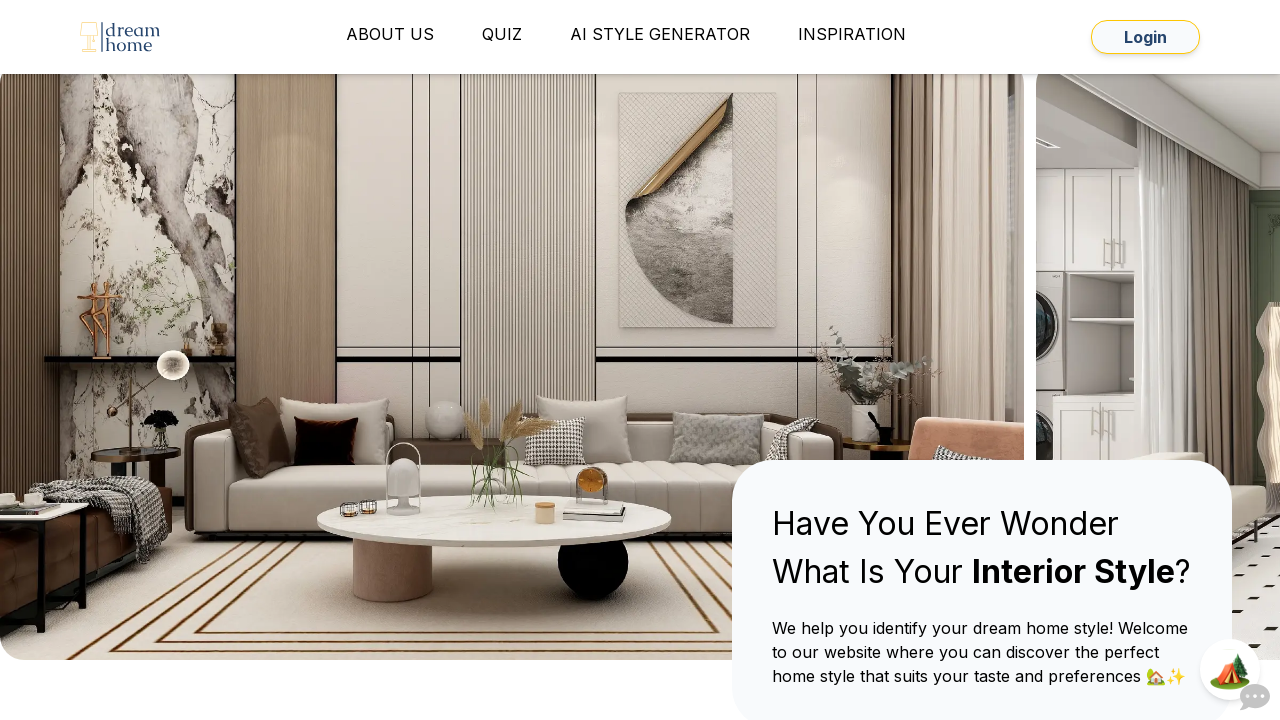

Clicked 'Pick Your Styles Quiz' link at (174, 348) on text=Pick Your Styles Quiz
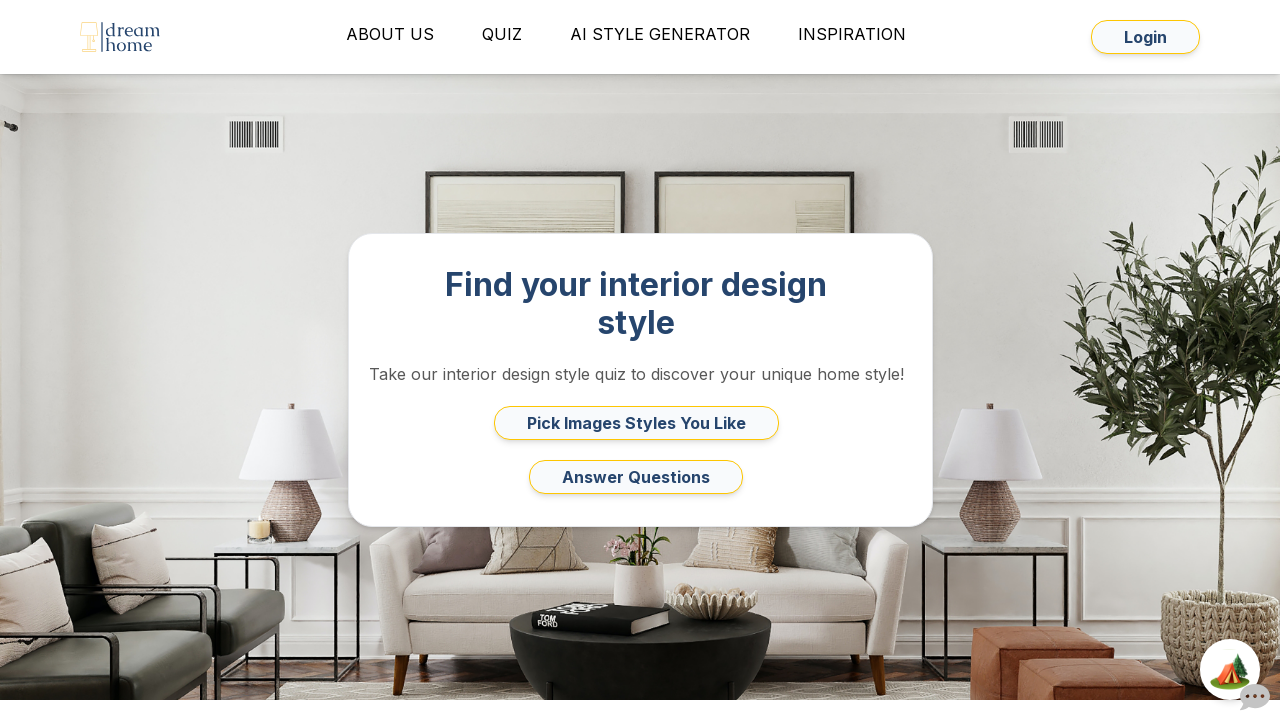

Navigation to quiz test page completed and URL verified
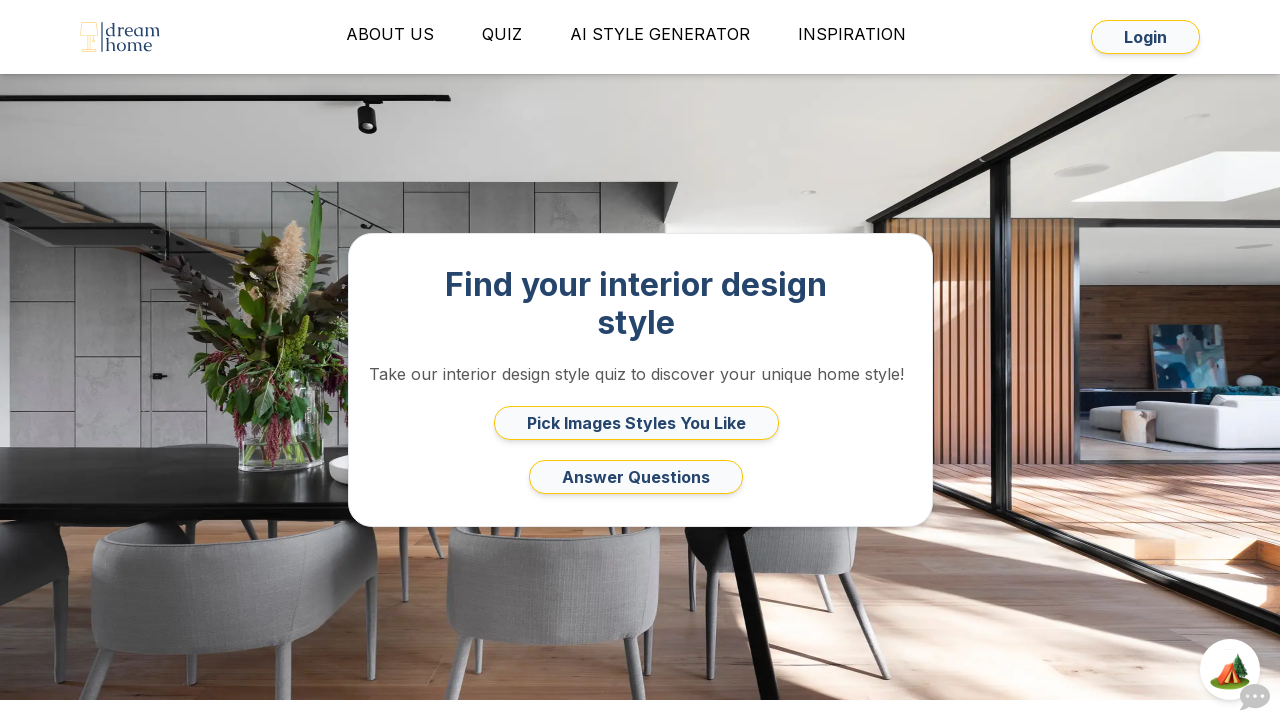

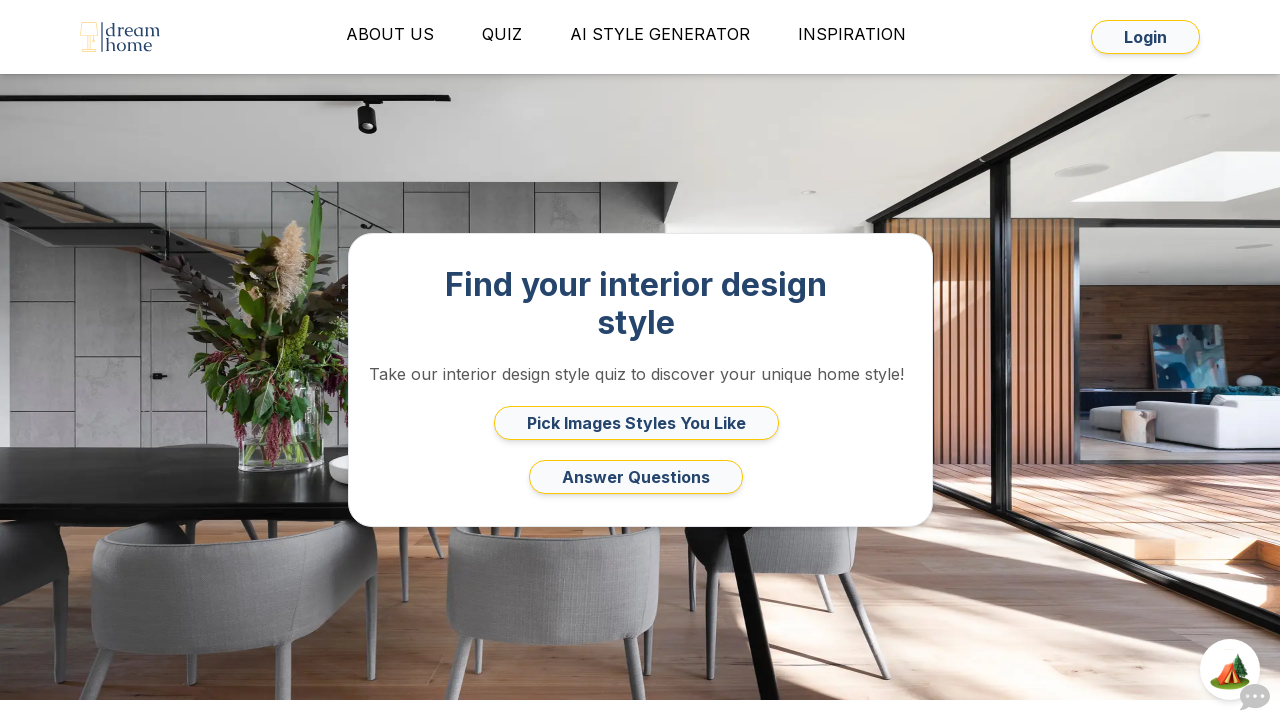